Navigates to DuckDuckGo and demonstrates capturing response status from browser logs

Starting URL: https://duckduckgo.com/

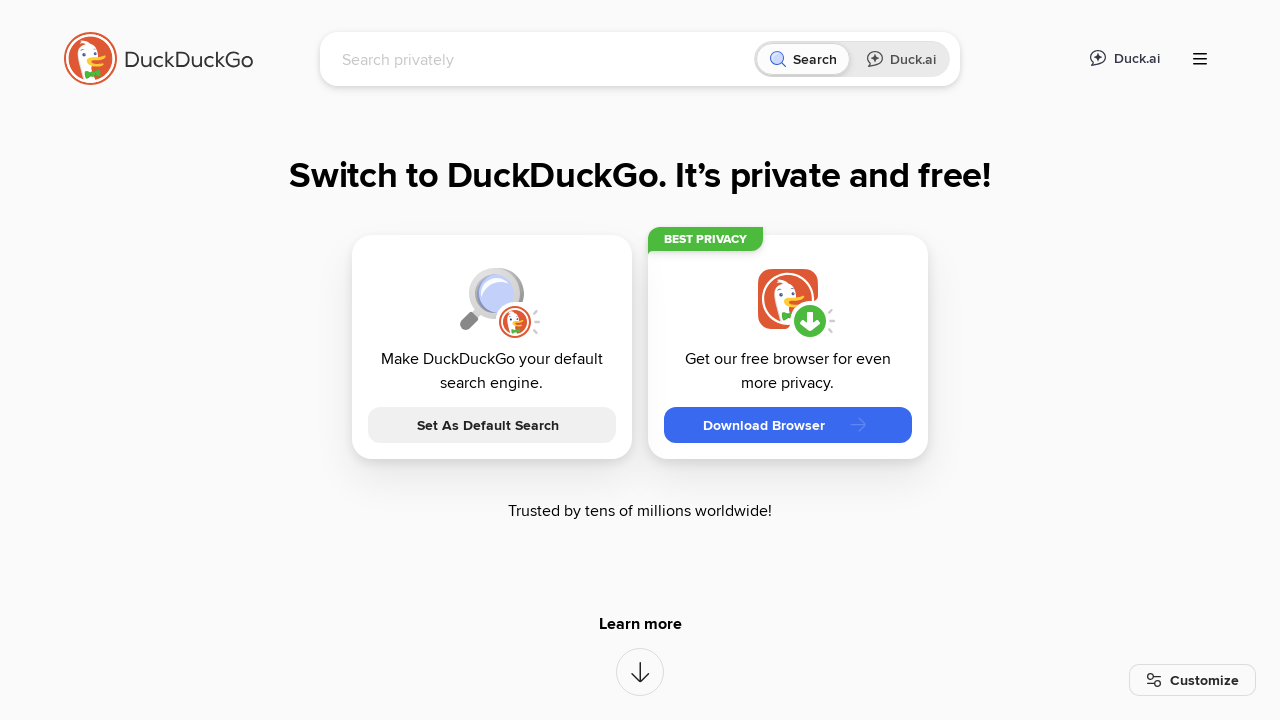

Waited for page to reach networkidle load state
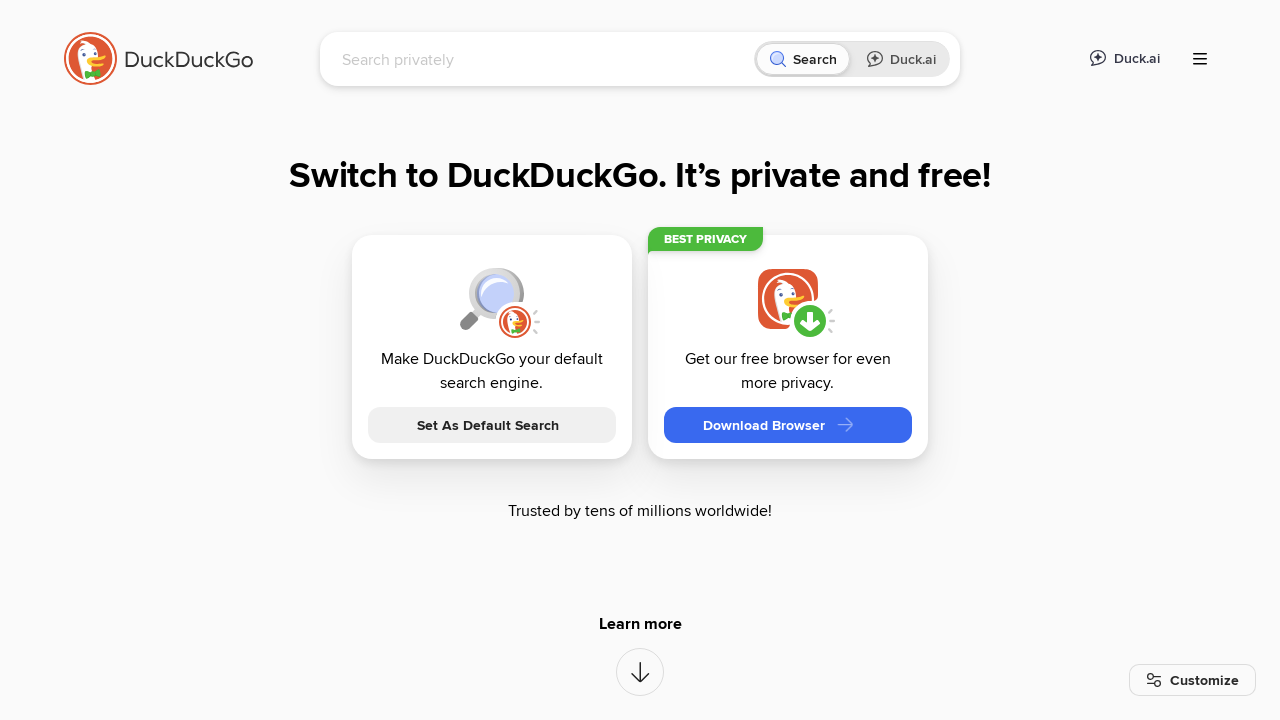

Captured current URL: https://duckduckgo.com/
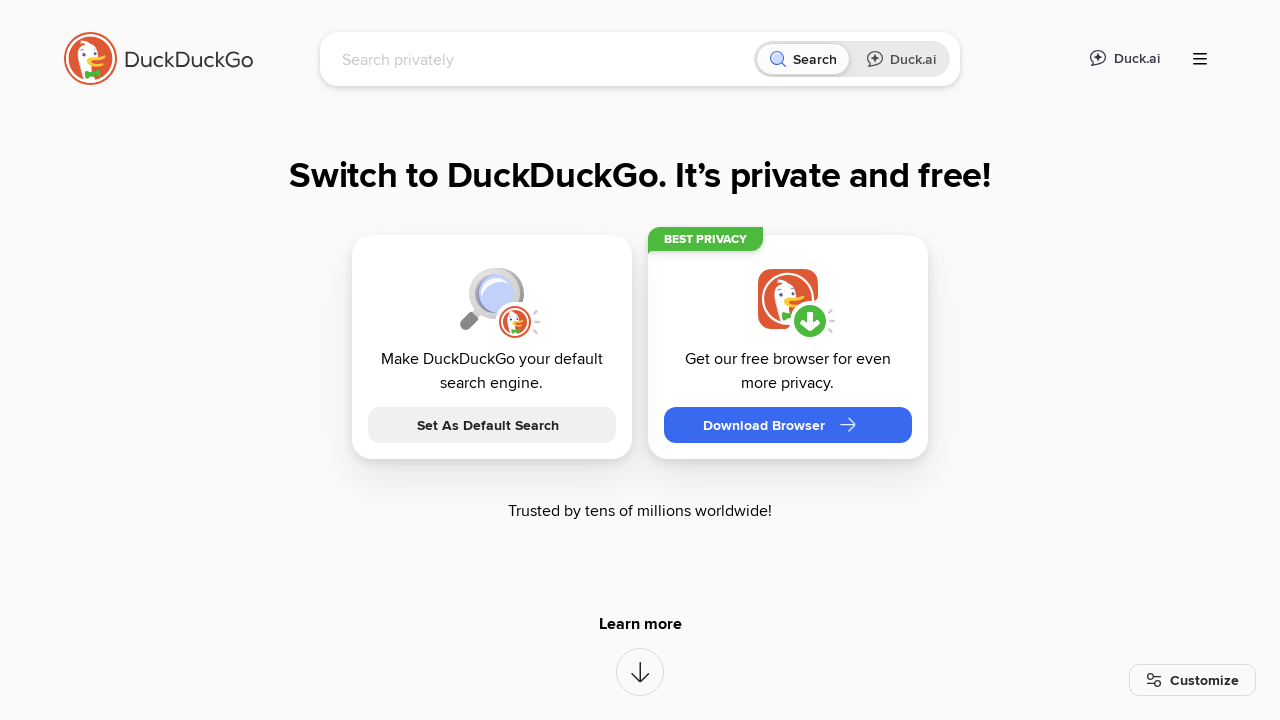

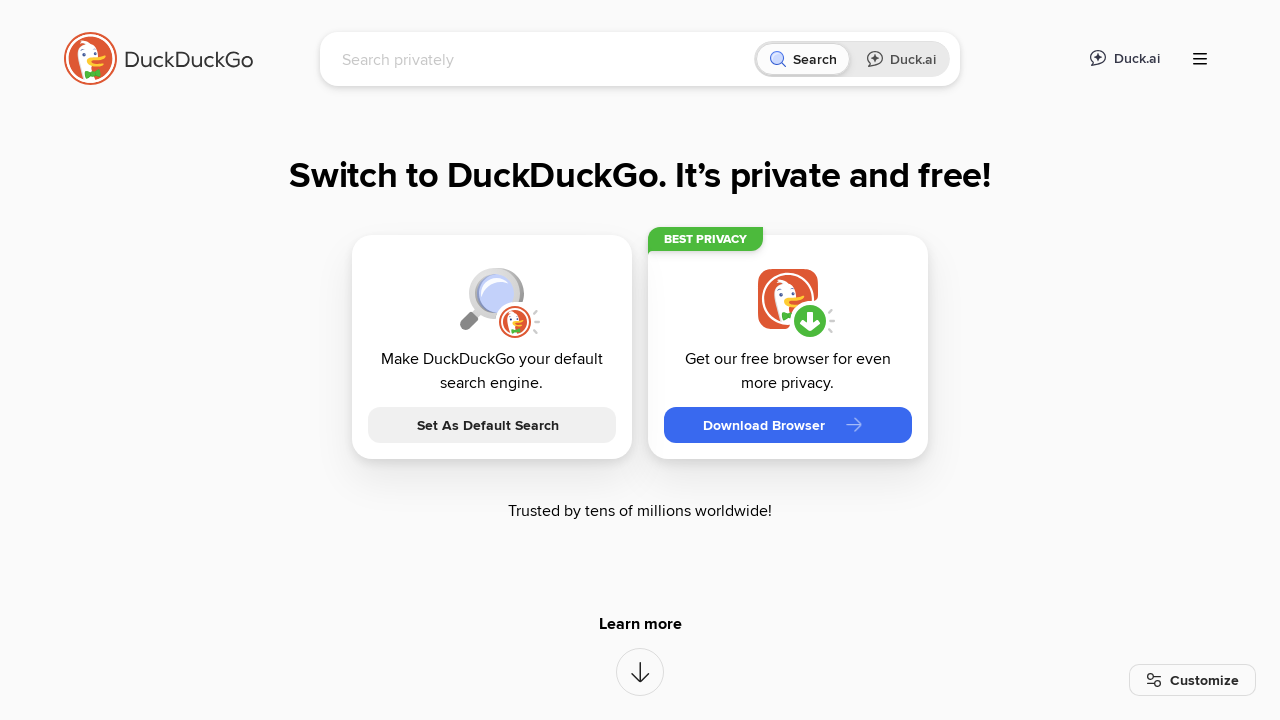